Tests the selectable interaction on DemoQA by selecting items from a list and grid view

Starting URL: https://demoqa.com/selectable

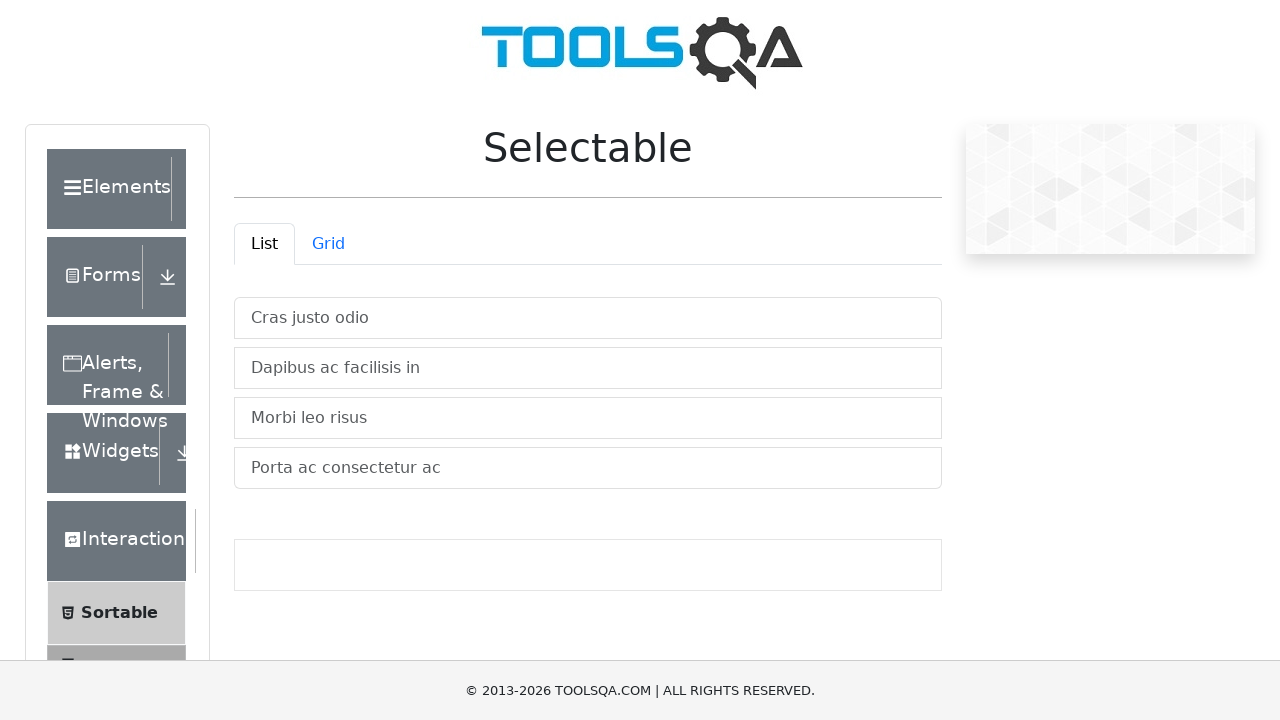

Clicked first item in vertical list at (588, 318) on xpath=//*[@id='verticalListContainer']/li >> nth=0
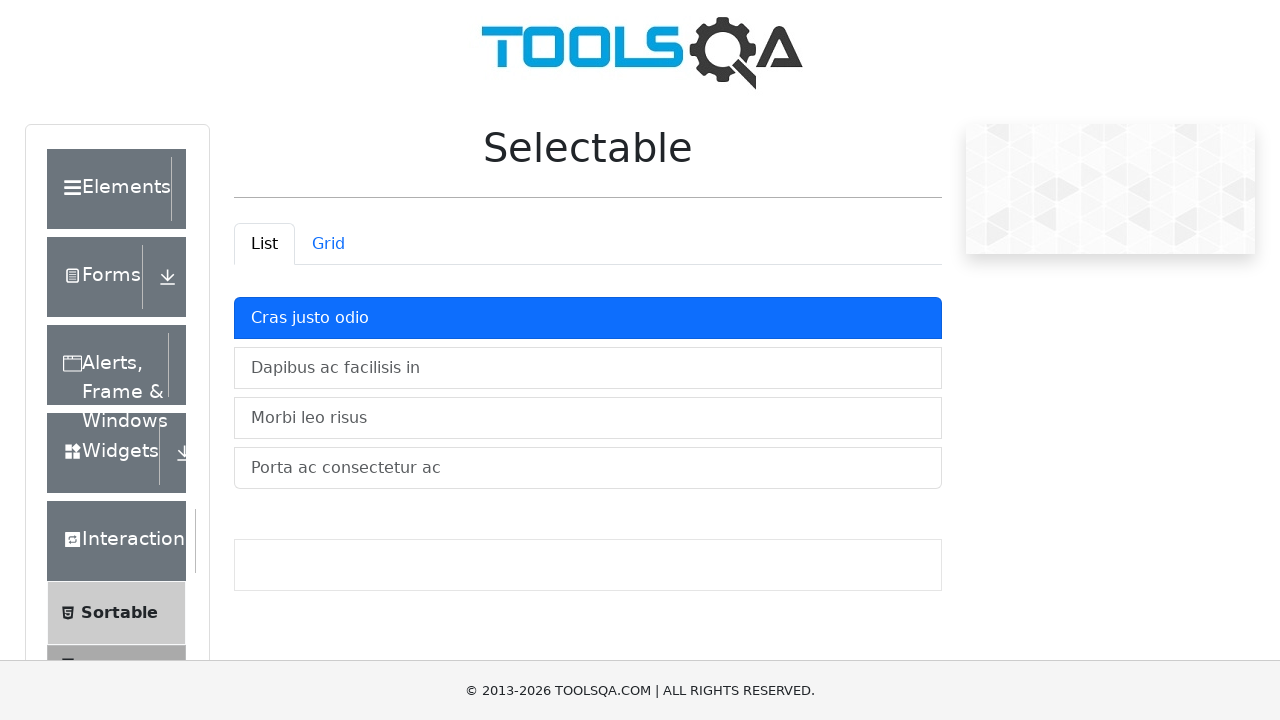

Clicked fourth item in vertical list at (588, 468) on xpath=//*[@id='verticalListContainer']/li >> nth=3
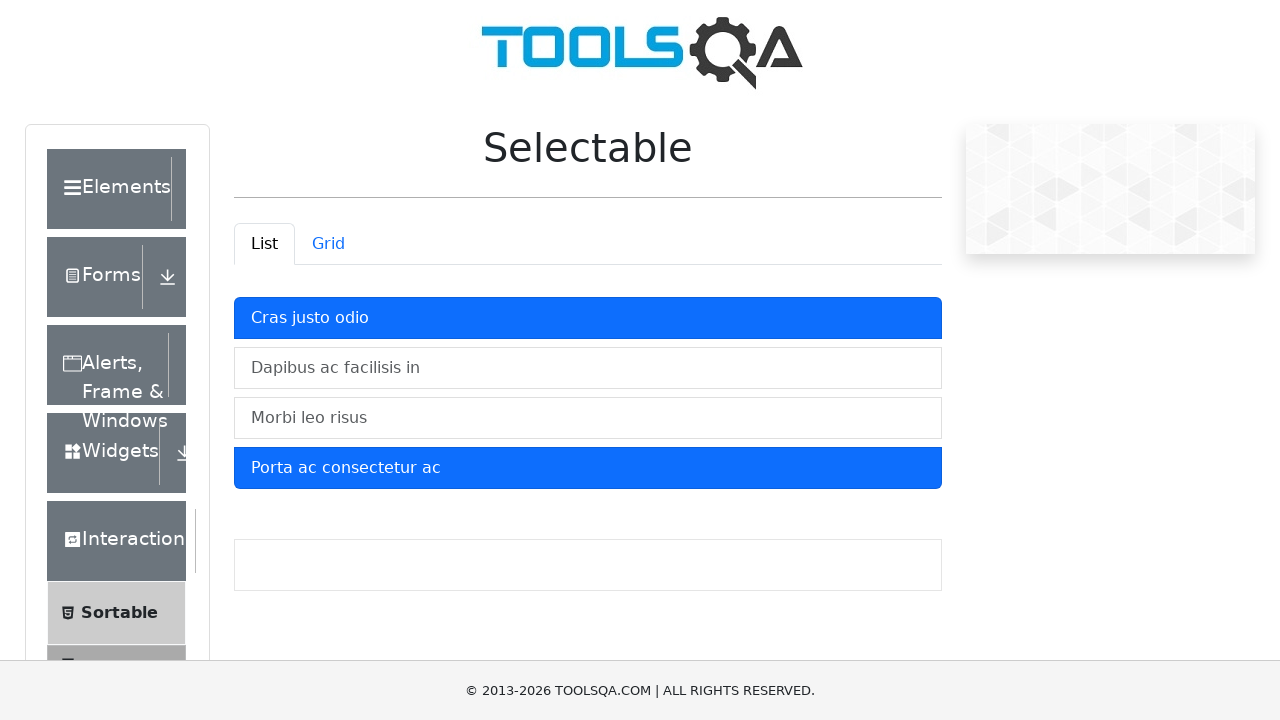

Switched to Grid view at (328, 244) on #demo-tab-grid
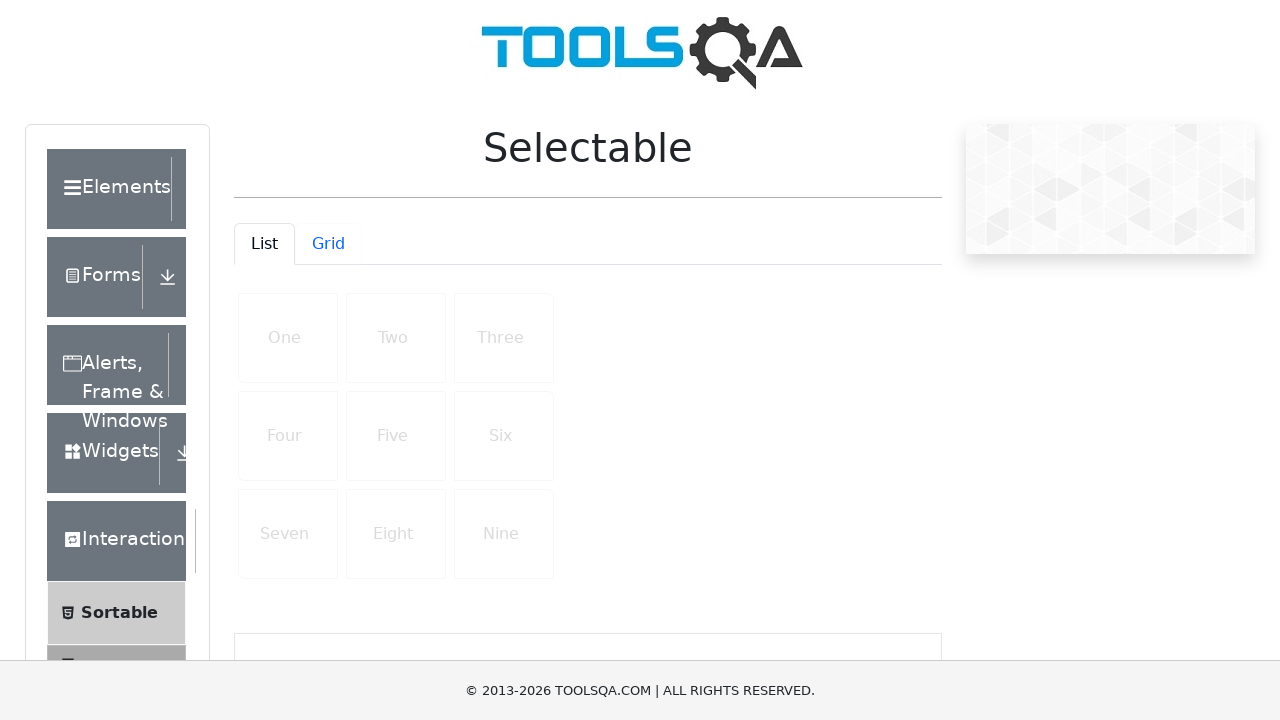

Clicked first item in grid row 1 at (288, 338) on xpath=//*[@class='grid-container mt-4']//*[@id='row1']/li >> nth=0
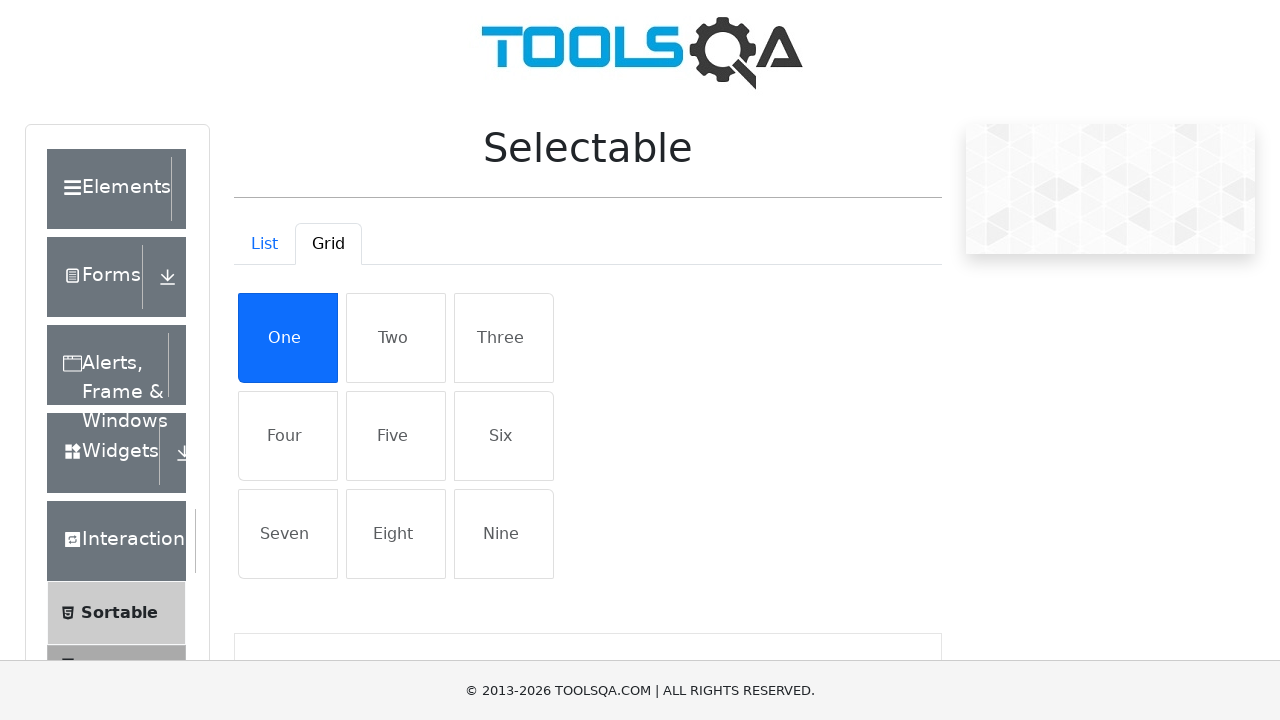

Clicked second item in grid row 2 at (396, 436) on xpath=//*[@class='grid-container mt-4']//*[@id='row2']/li >> nth=1
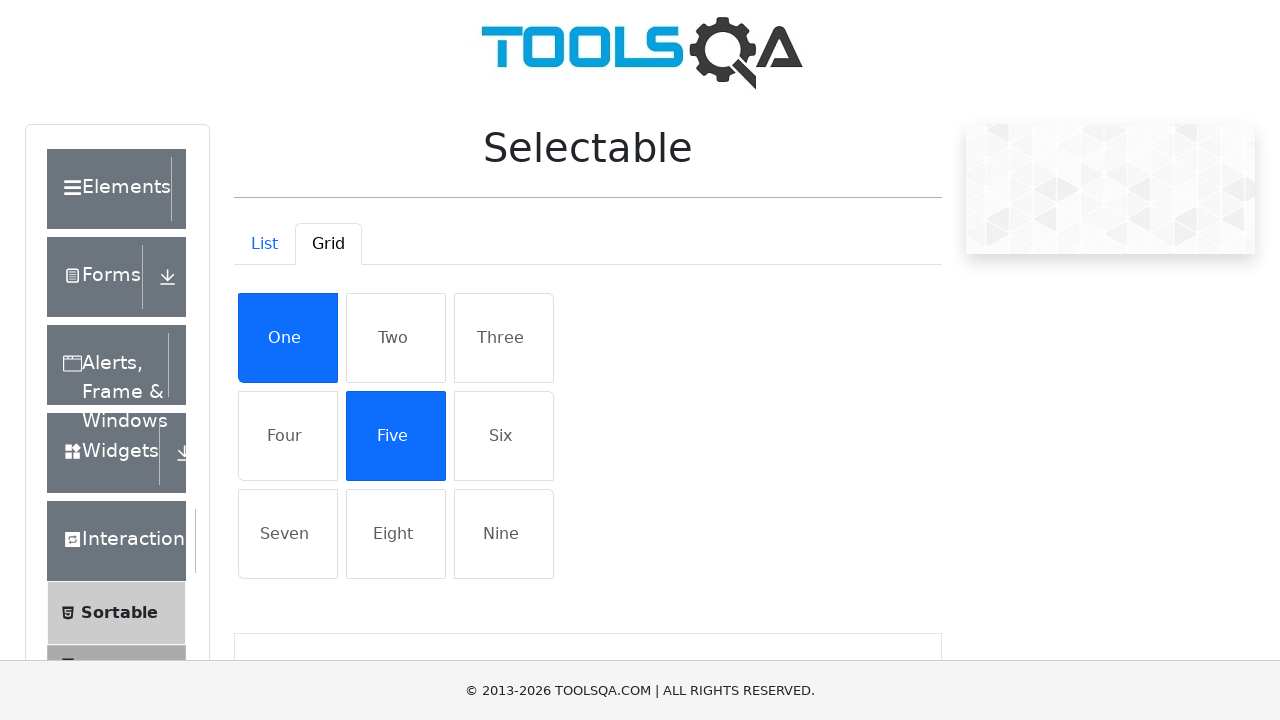

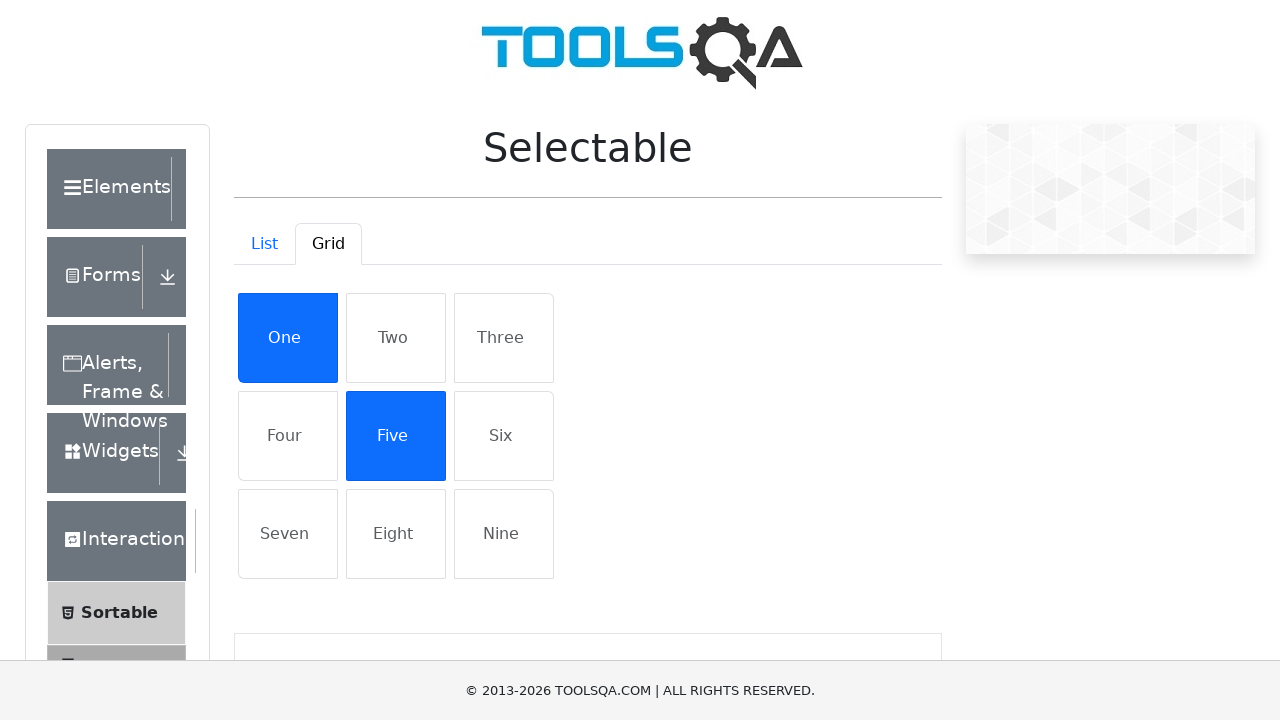